Tests dialog/confirm popup handling by clicking a confirm button and accepting the dialog

Starting URL: https://rahulshettyacademy.com/AutomationPractice/

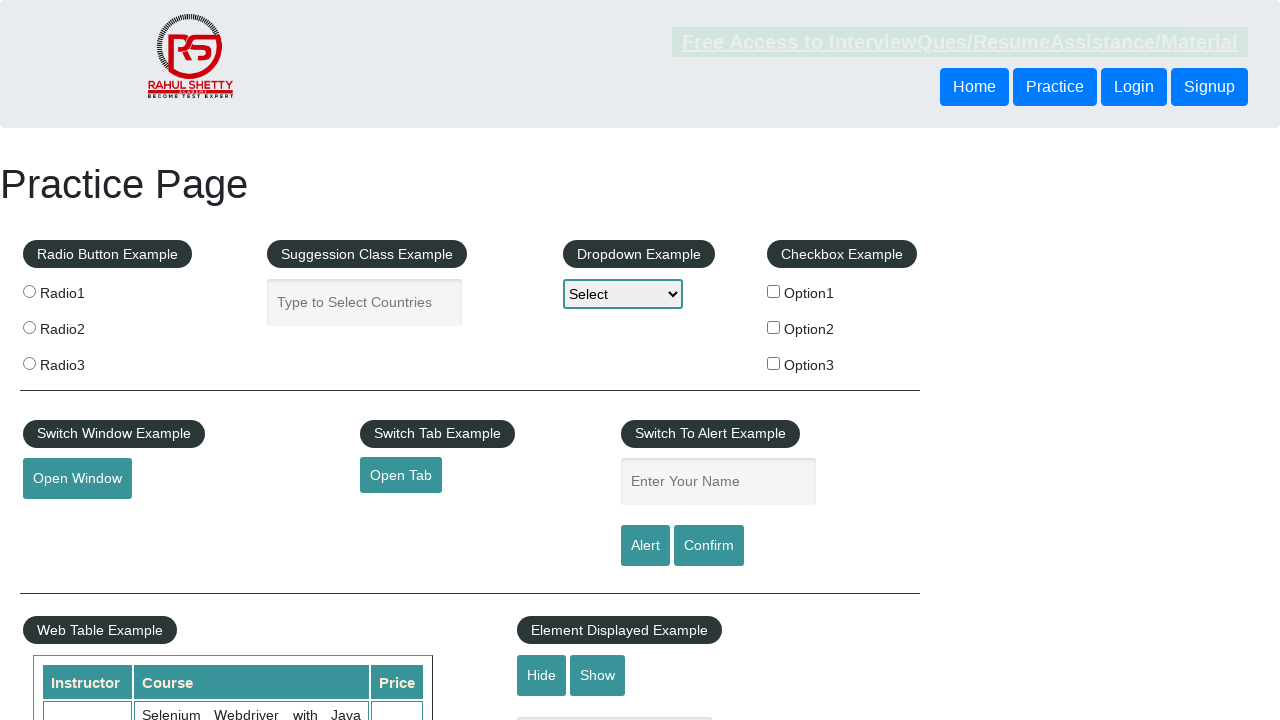

Set up dialog handler to automatically accept dialogs
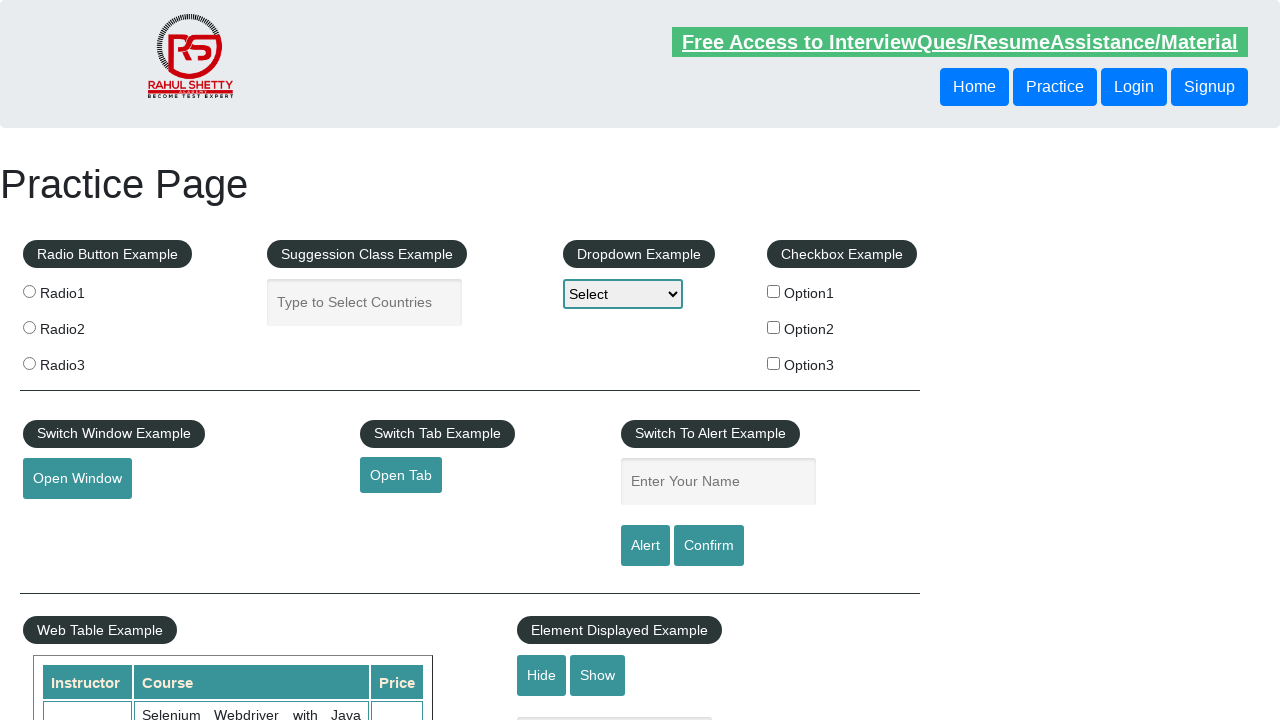

Clicked confirm button to trigger dialog popup at (709, 546) on input#confirmbtn
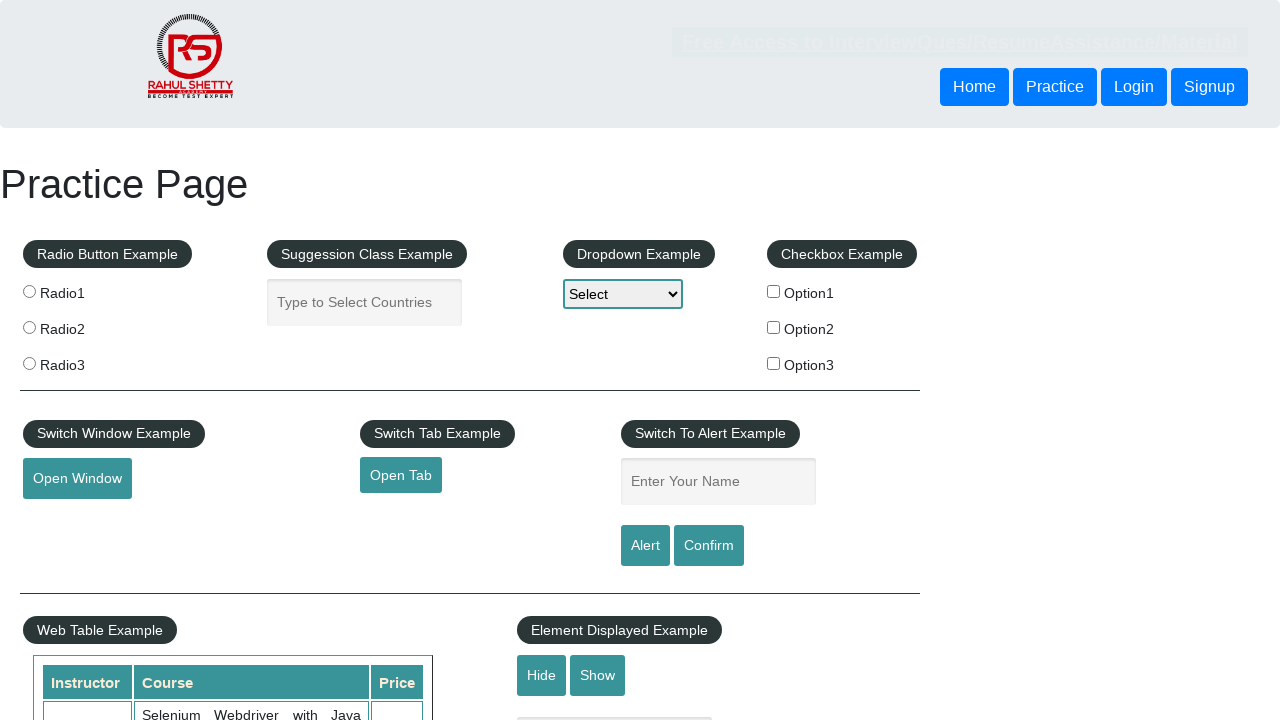

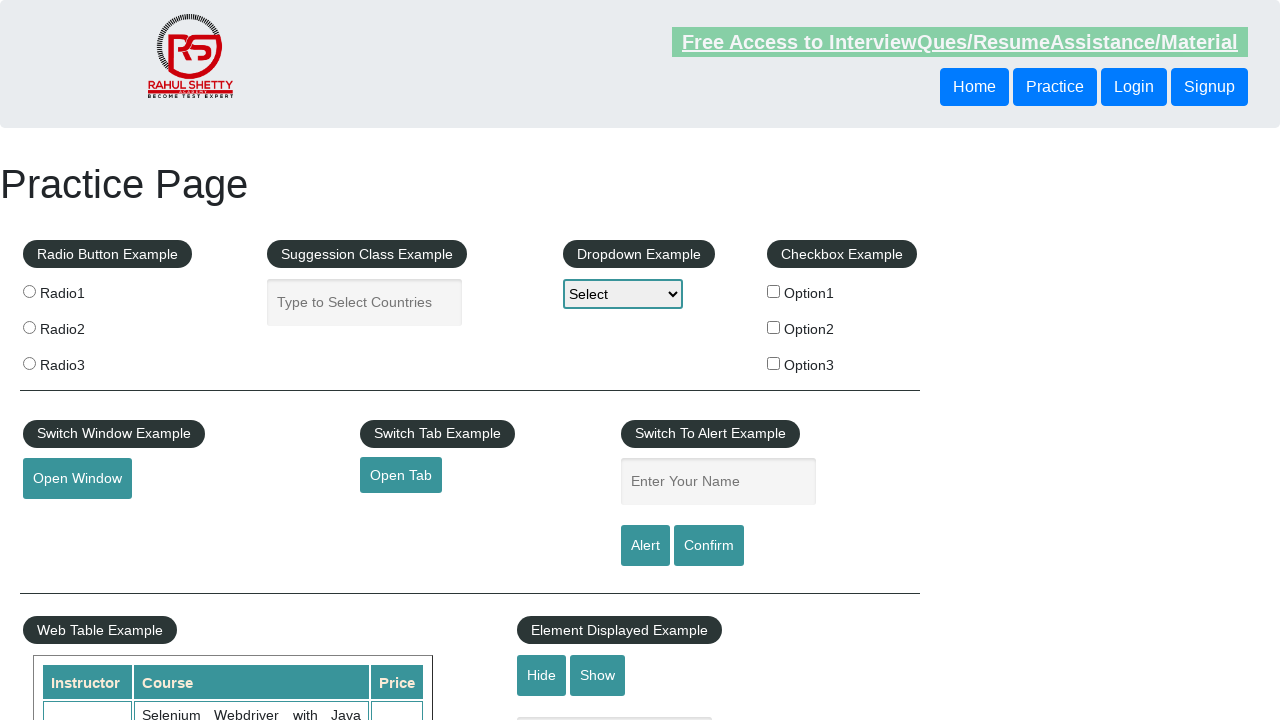